Tests form interaction on a practice automation page by filling a name field and clicking a confirm button to trigger and accept a JavaScript alert dialog

Starting URL: https://rahulshettyacademy.com/AutomationPractice/

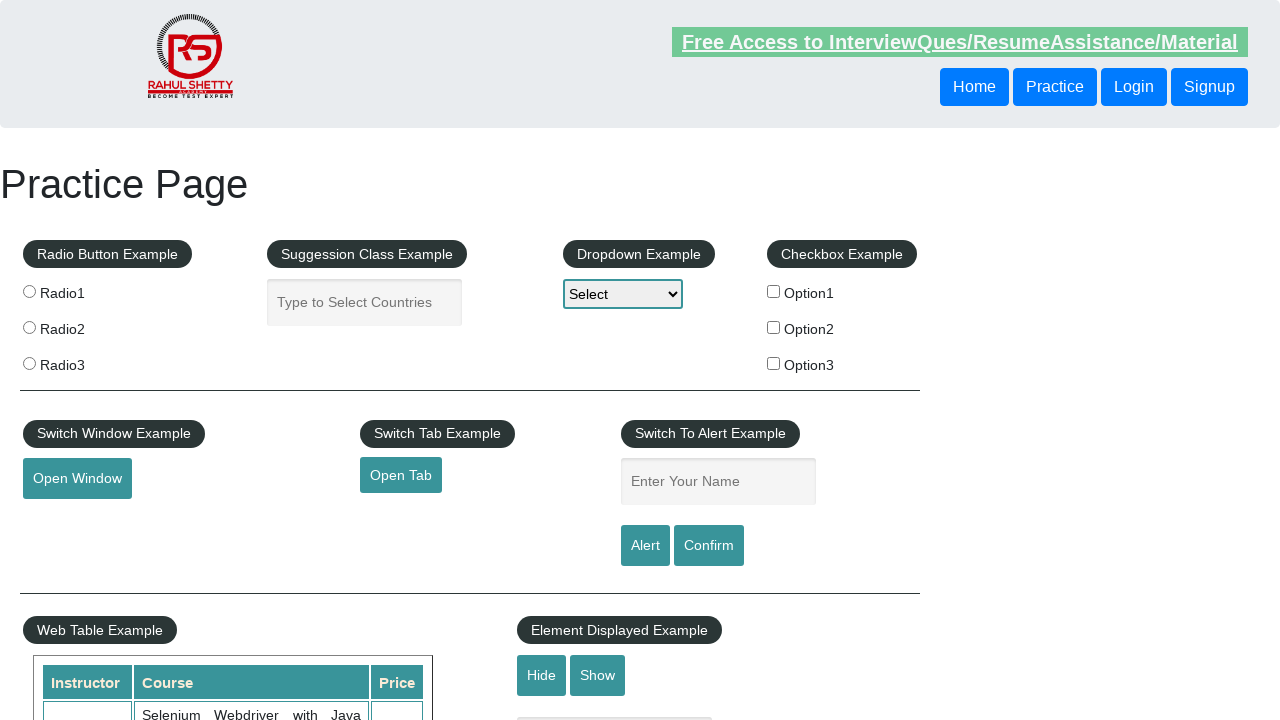

Filled name field with 'Bekmyrza' on #name
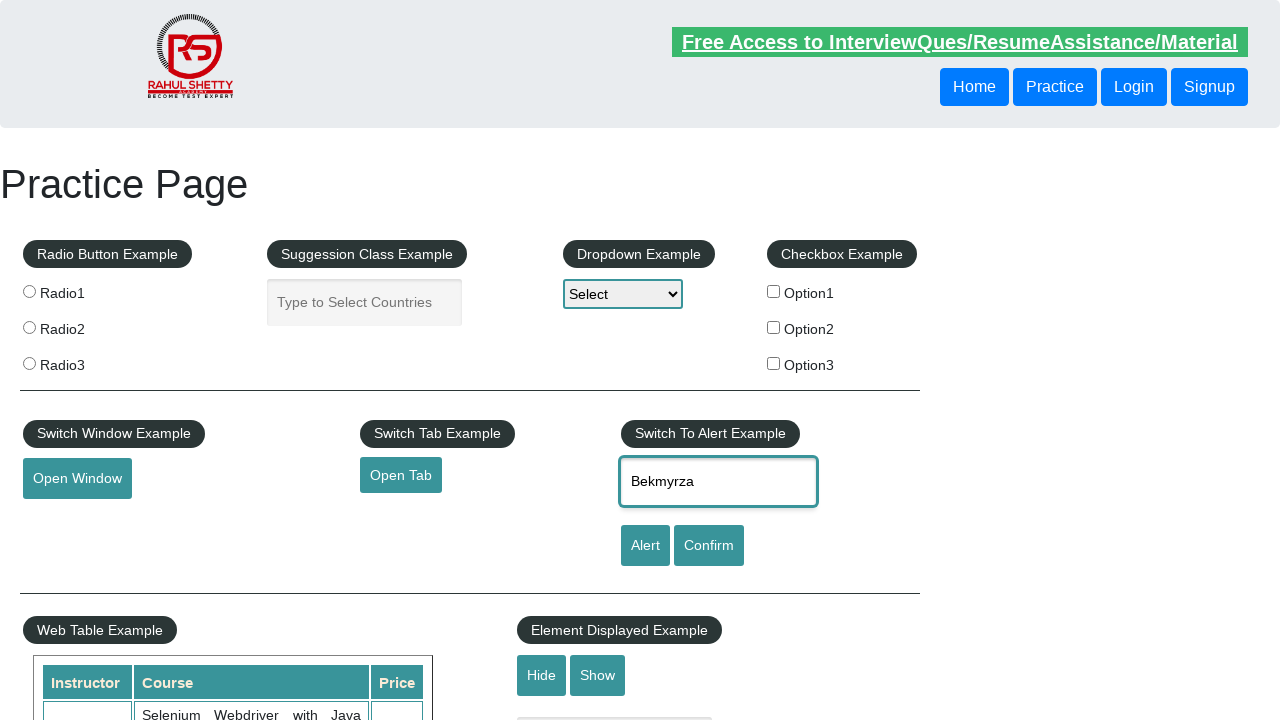

Clicked confirm button to trigger JavaScript alert at (709, 546) on #confirmbtn
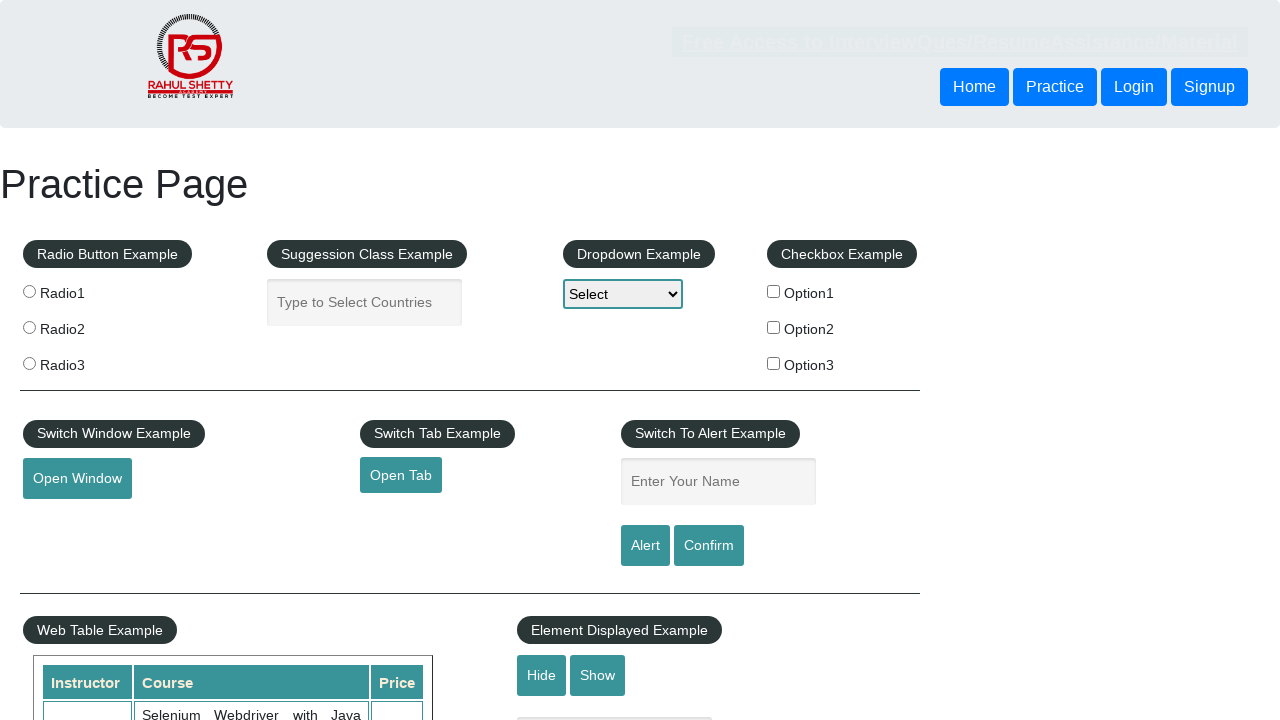

Set up dialog handler and accepted the JavaScript alert
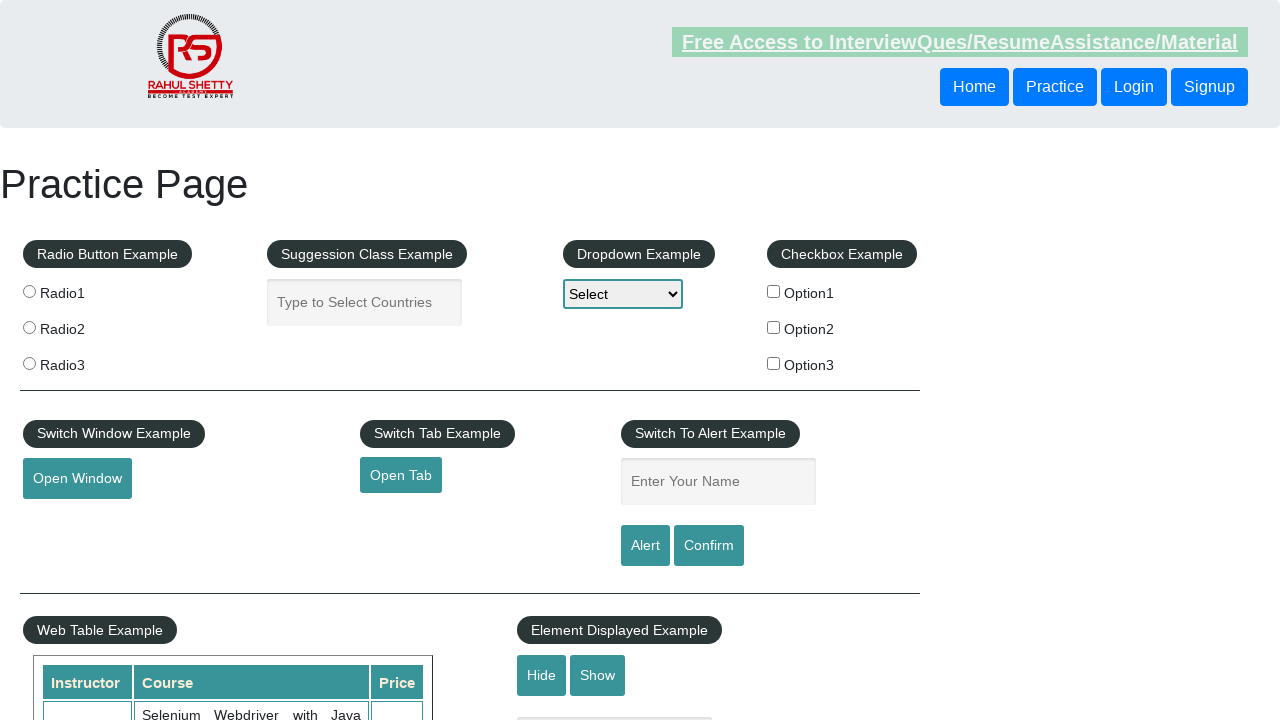

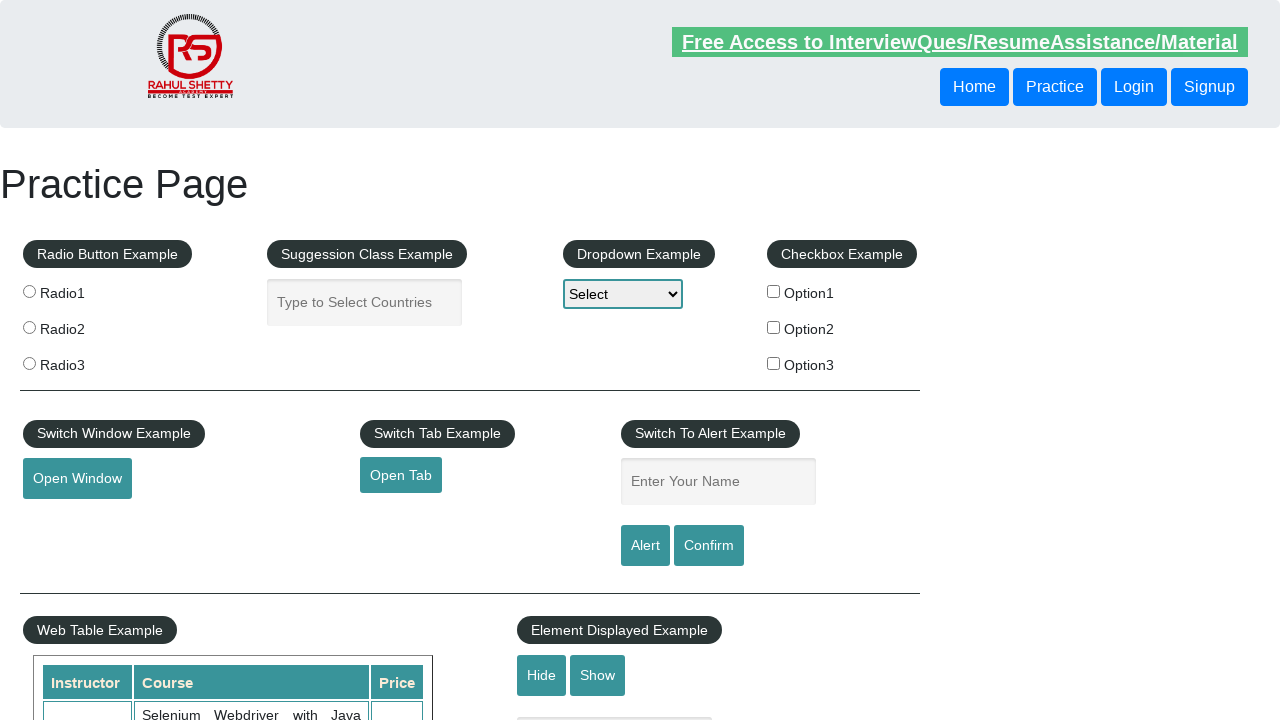